Tests that the osapiens careers/jobs page loads correctly, displays a jobs table, and verifies that at least one job listing contains "Quality" in the Job Title column.

Starting URL: https://careers.osapiens.com/

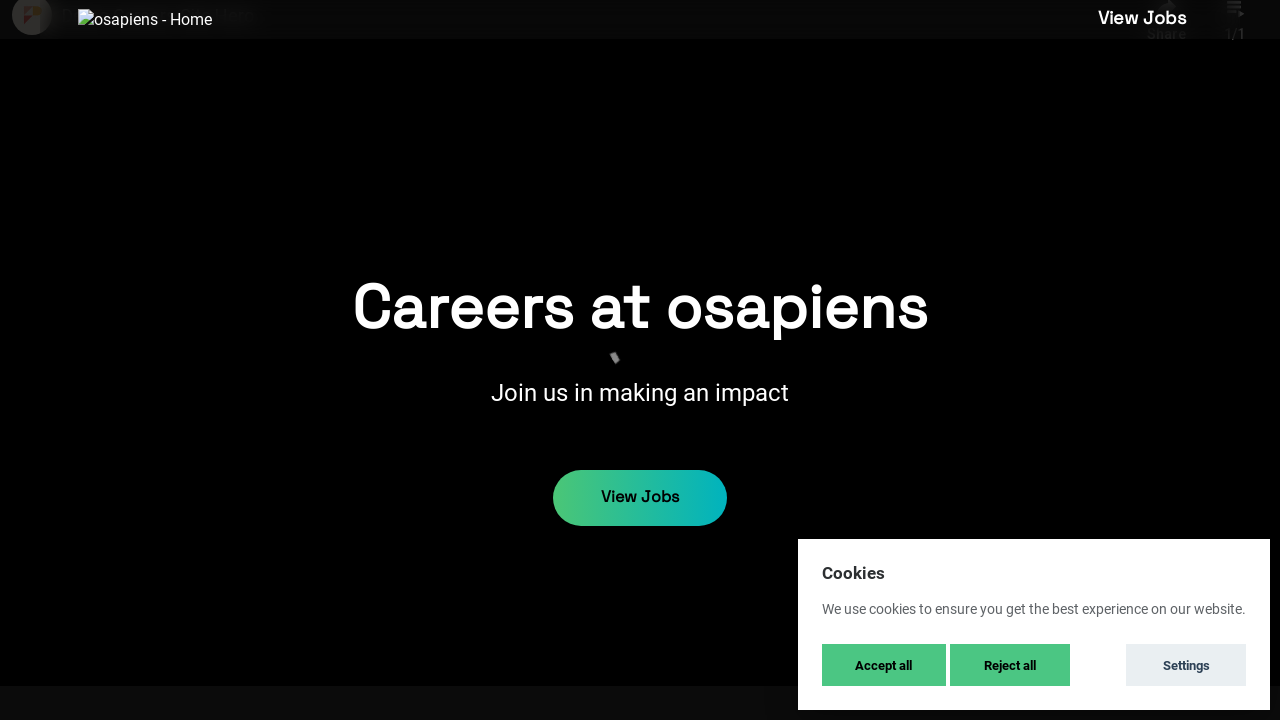

Waited for careers hero title to be visible
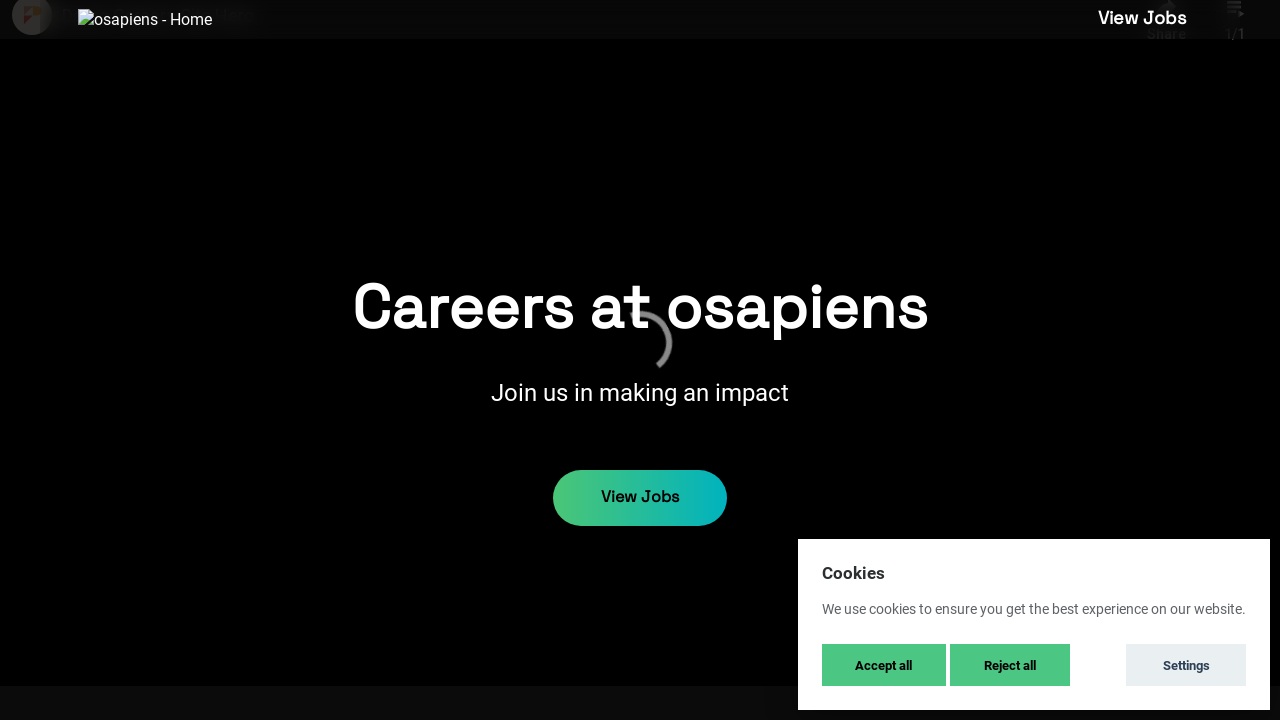

Retrieved HTML lang attribute
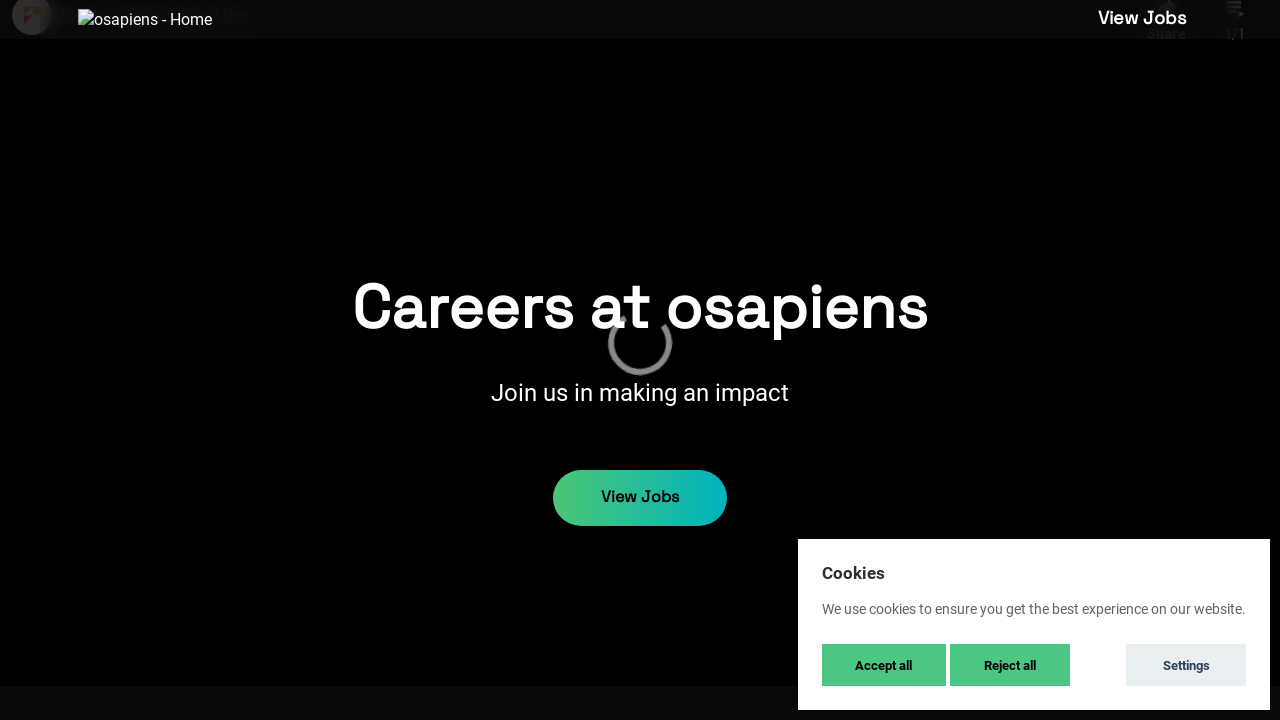

Verified page language is en-GB
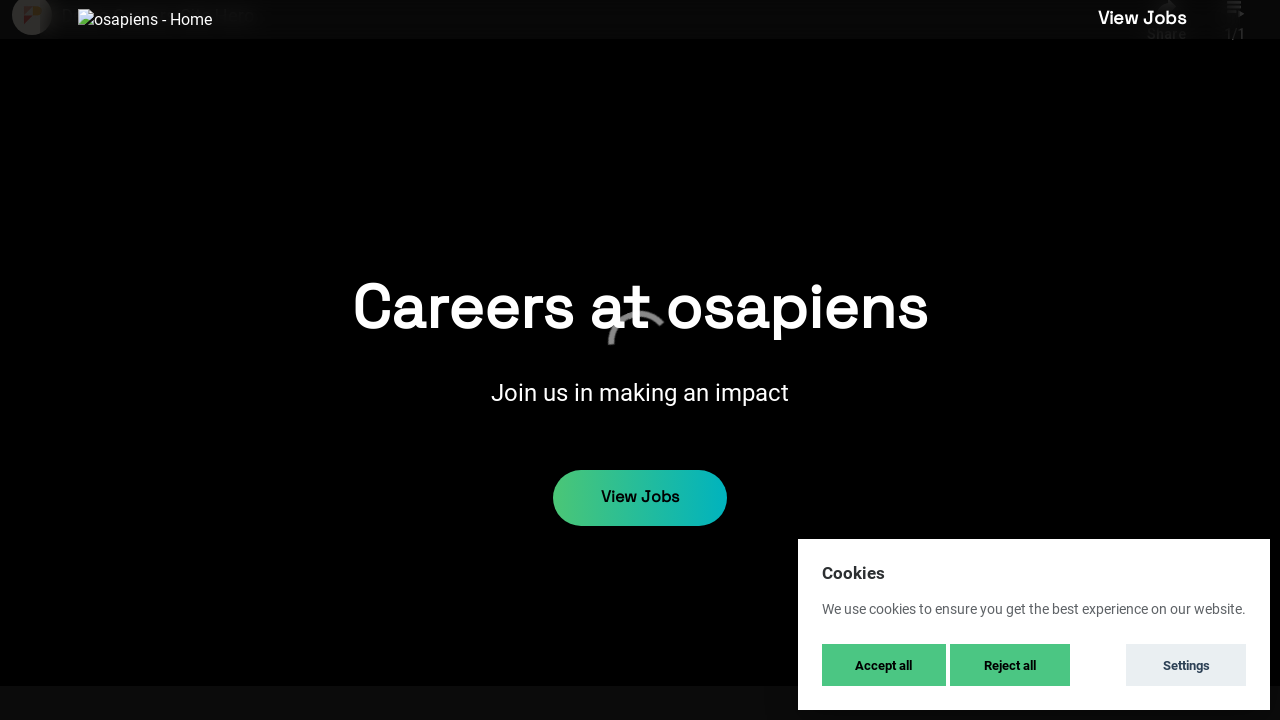

Waited for jobs grid table to be visible
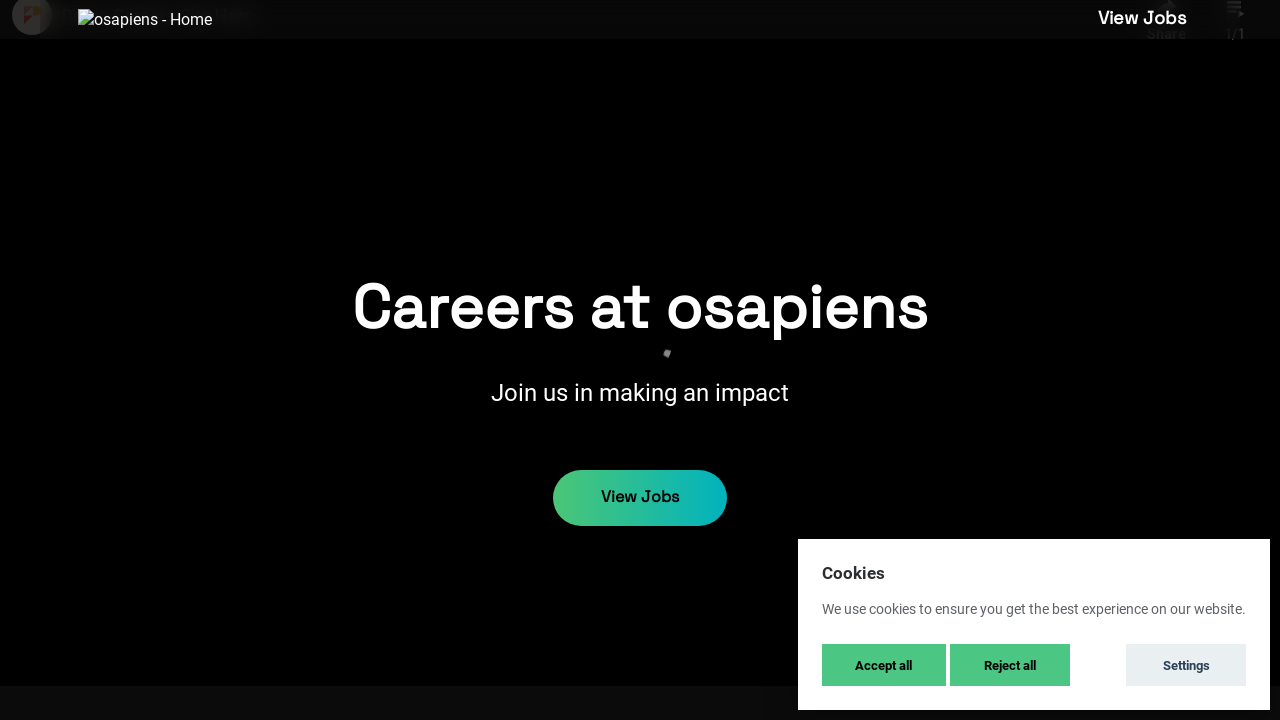

Located jobs table body and job rows
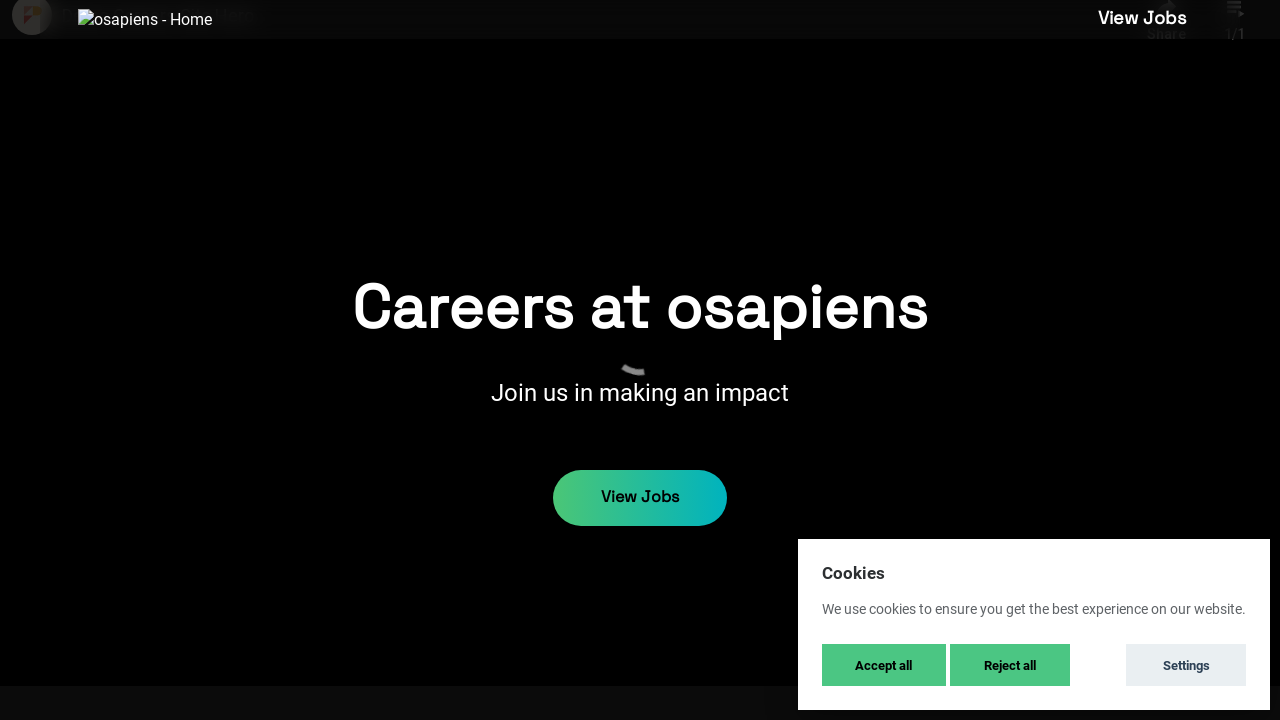

Counted 35 total jobs in the table
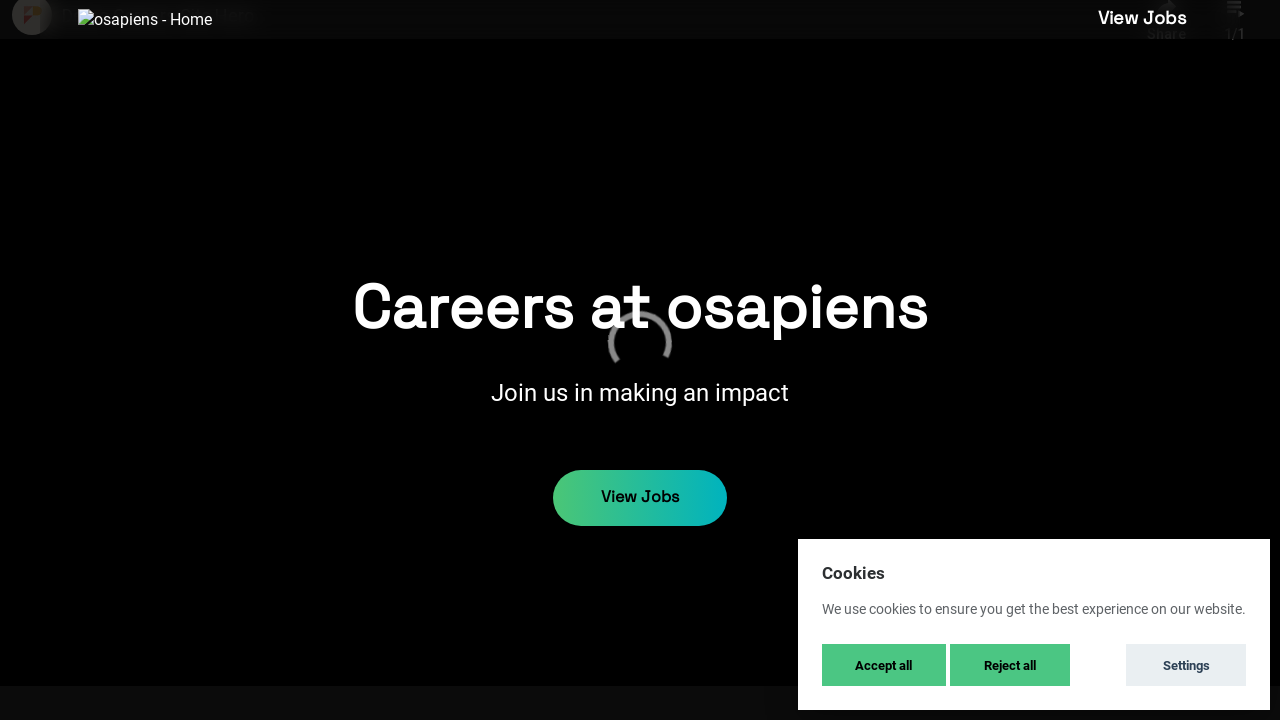

Located 4 header columns
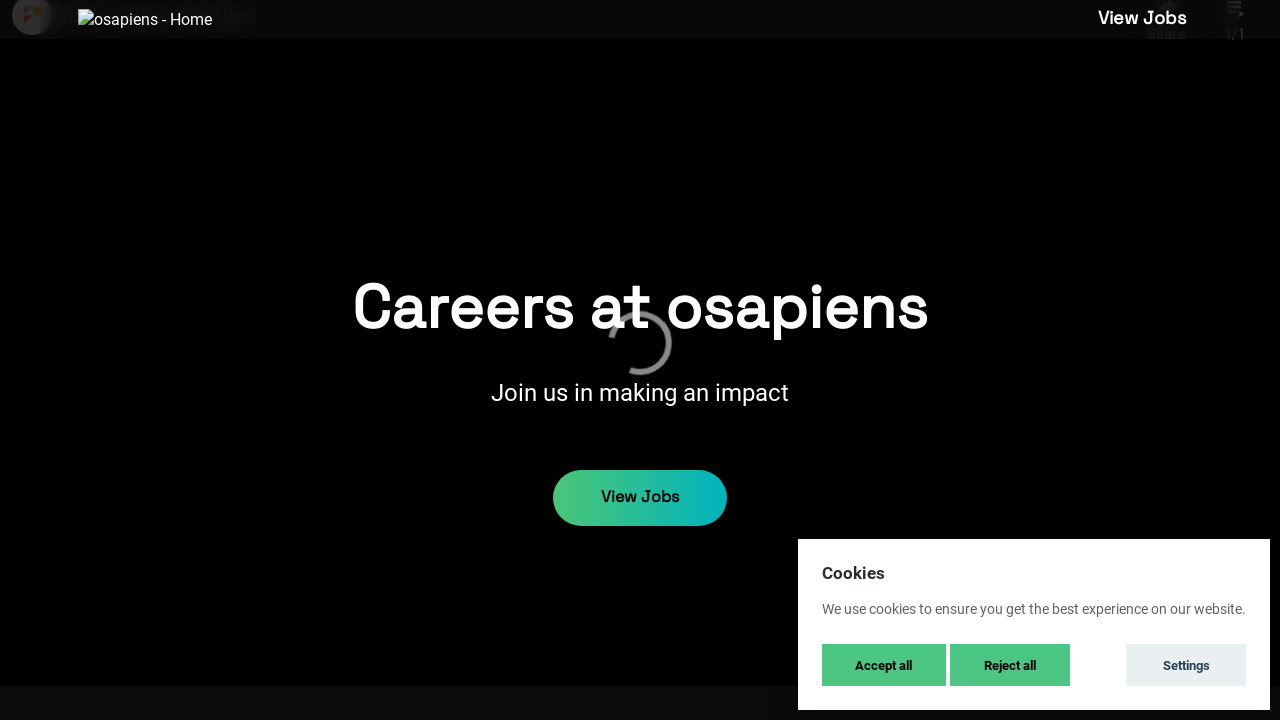

Found Job Title column at index 0
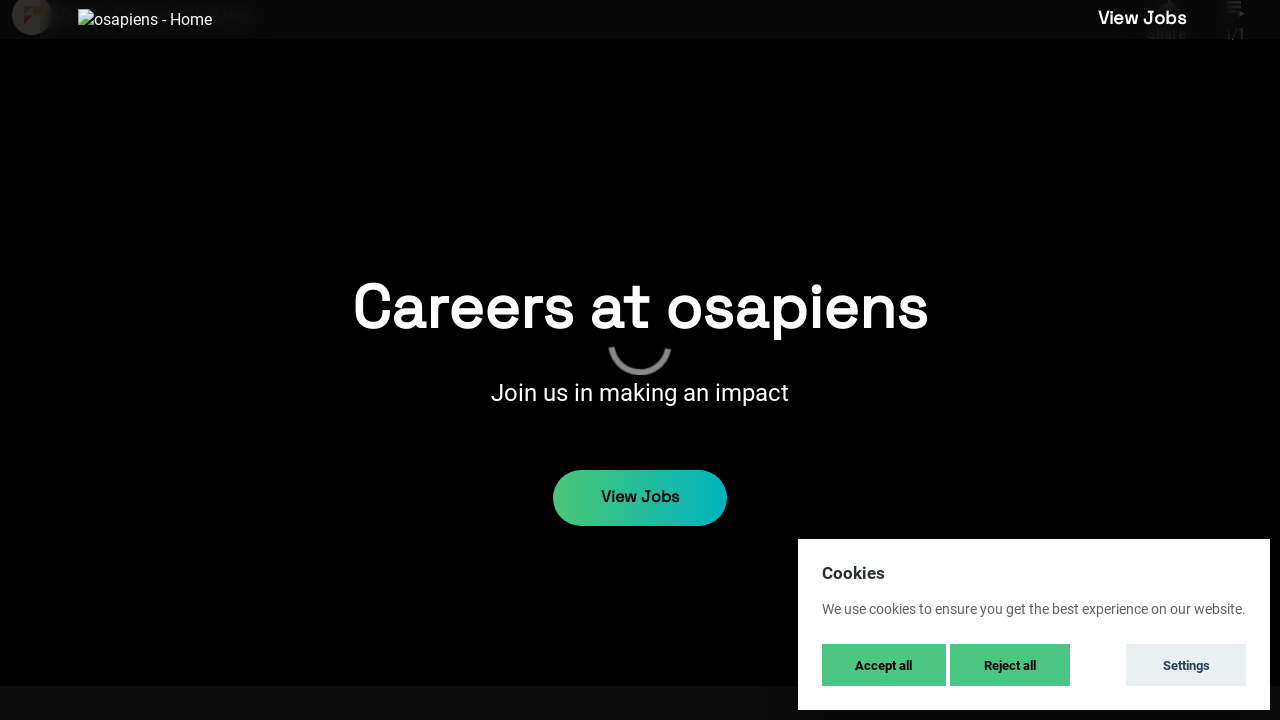

Verified Job Title column exists
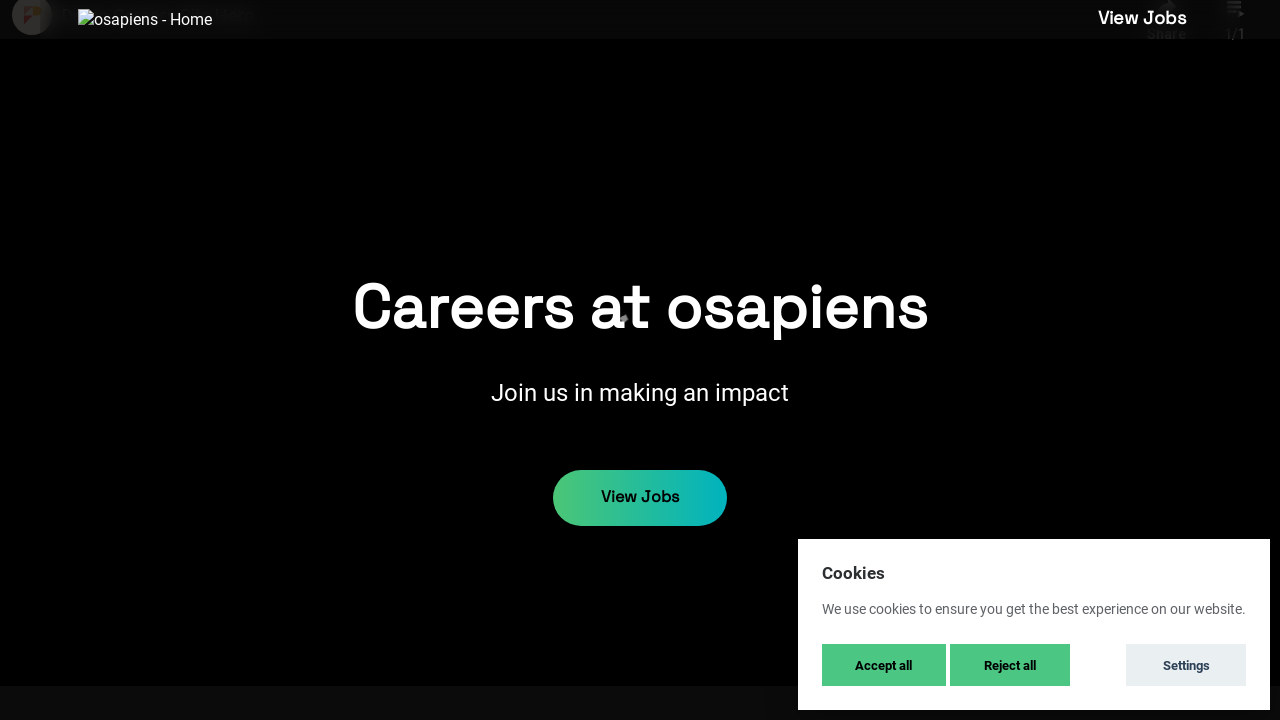

Searched through all jobs and found 1 jobs with 'Quality' in Job Title
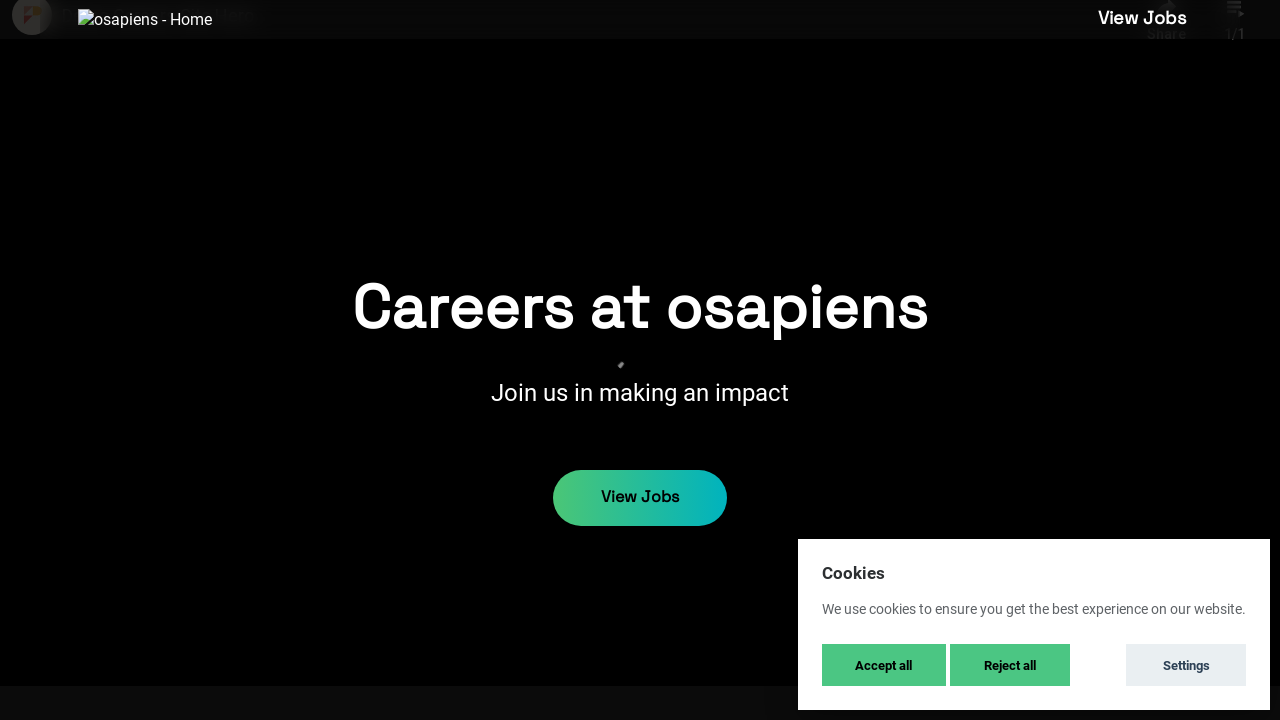

Verified that at least one job contains 'Quality' in Job Title
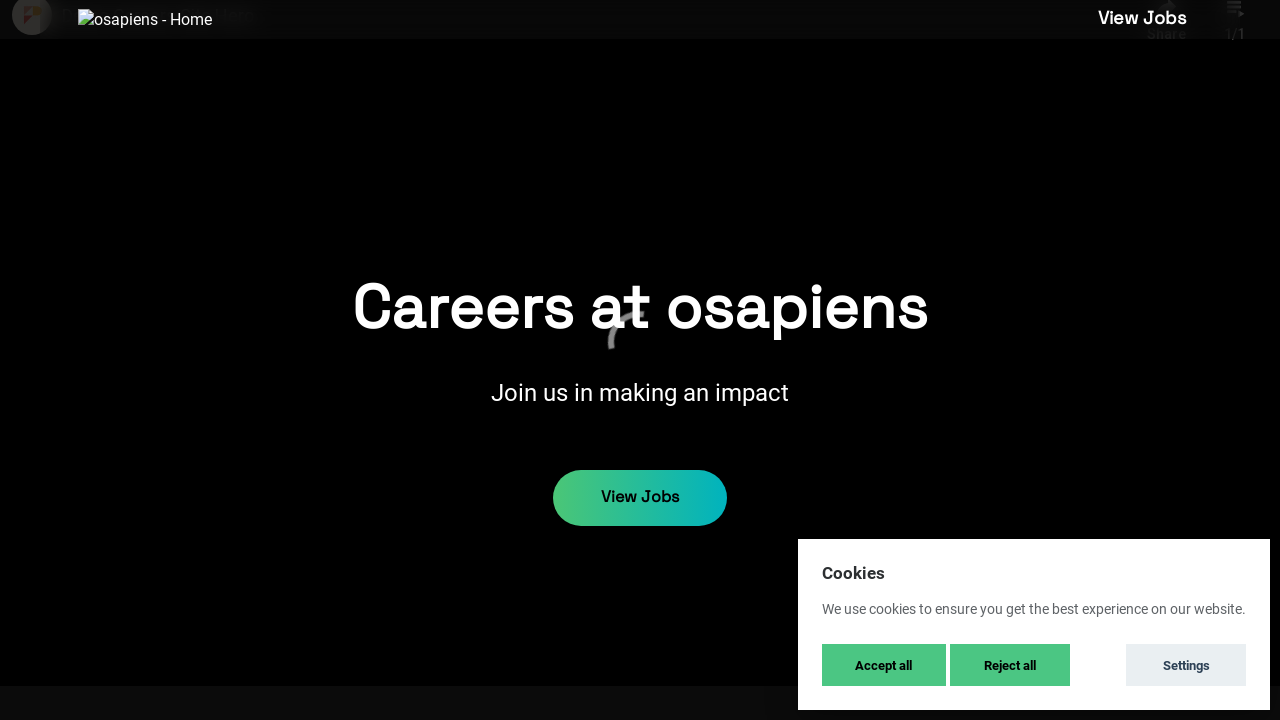

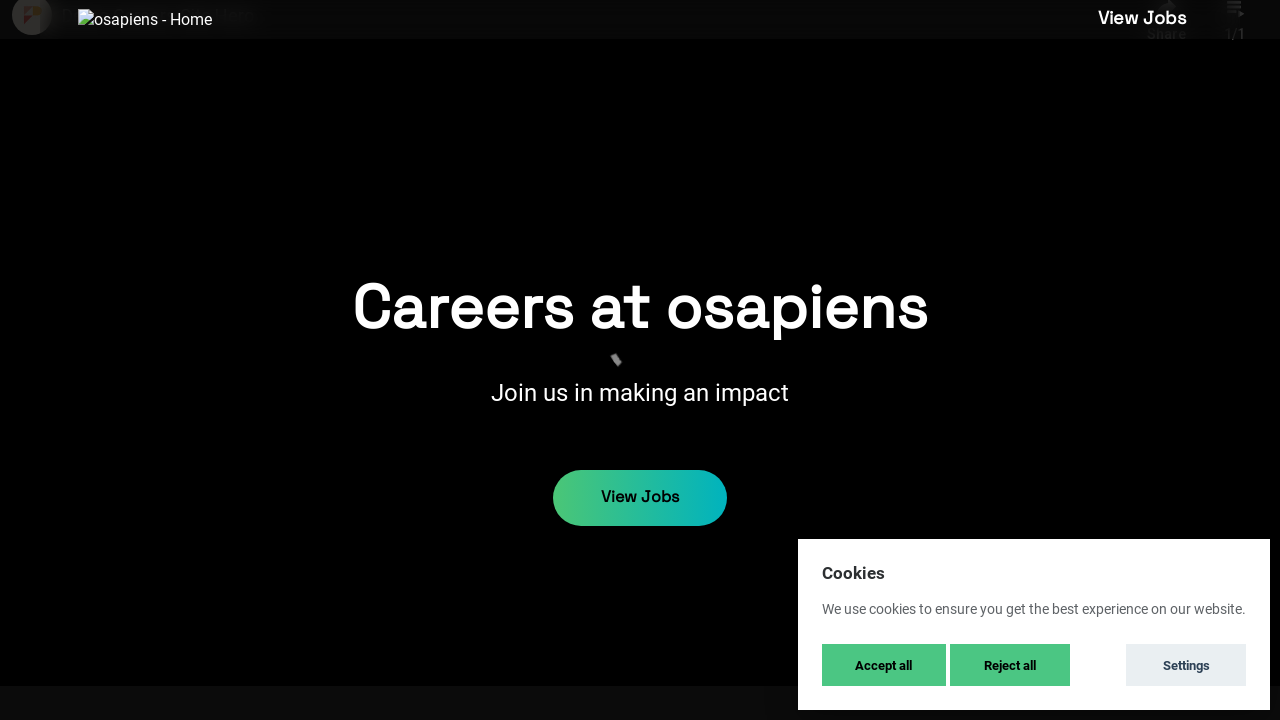